Tests CSS hover effects by moving mouse over different elements and verifying their visibility

Starting URL: http://testpages.eviltester.com/styled/csspseudo/css-hover.html

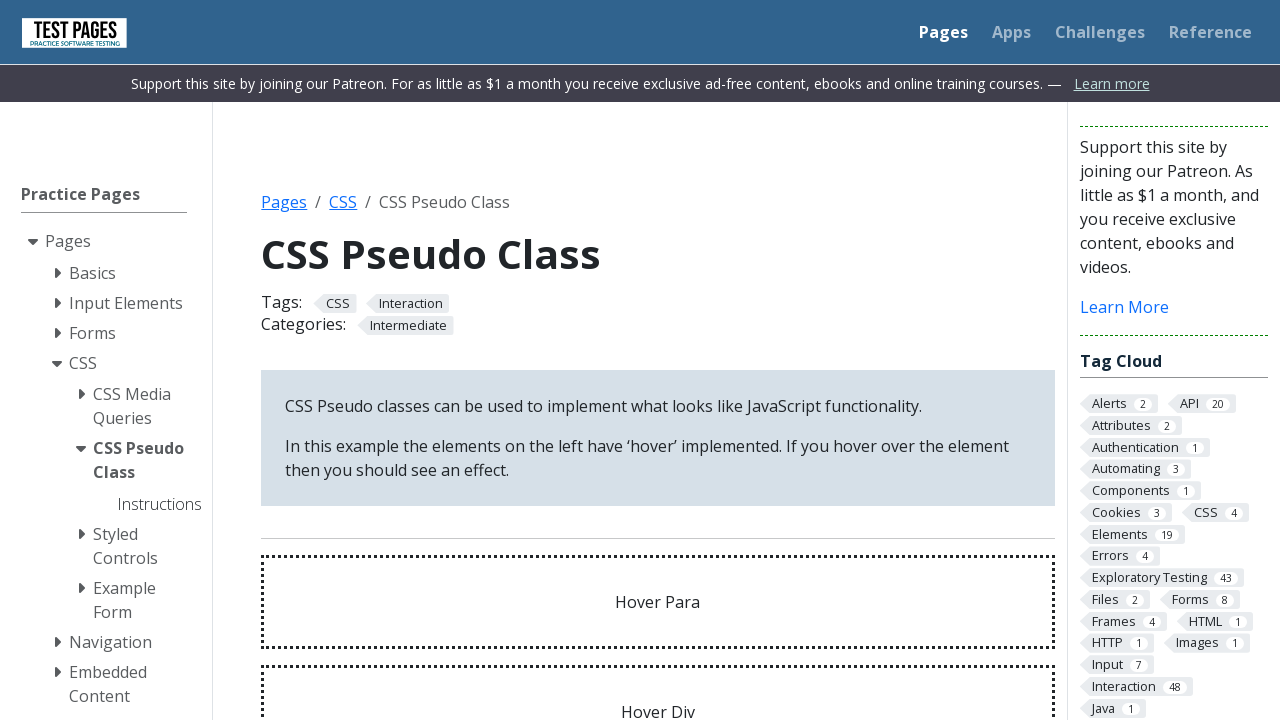

Waited for hover paragraph element to be visible
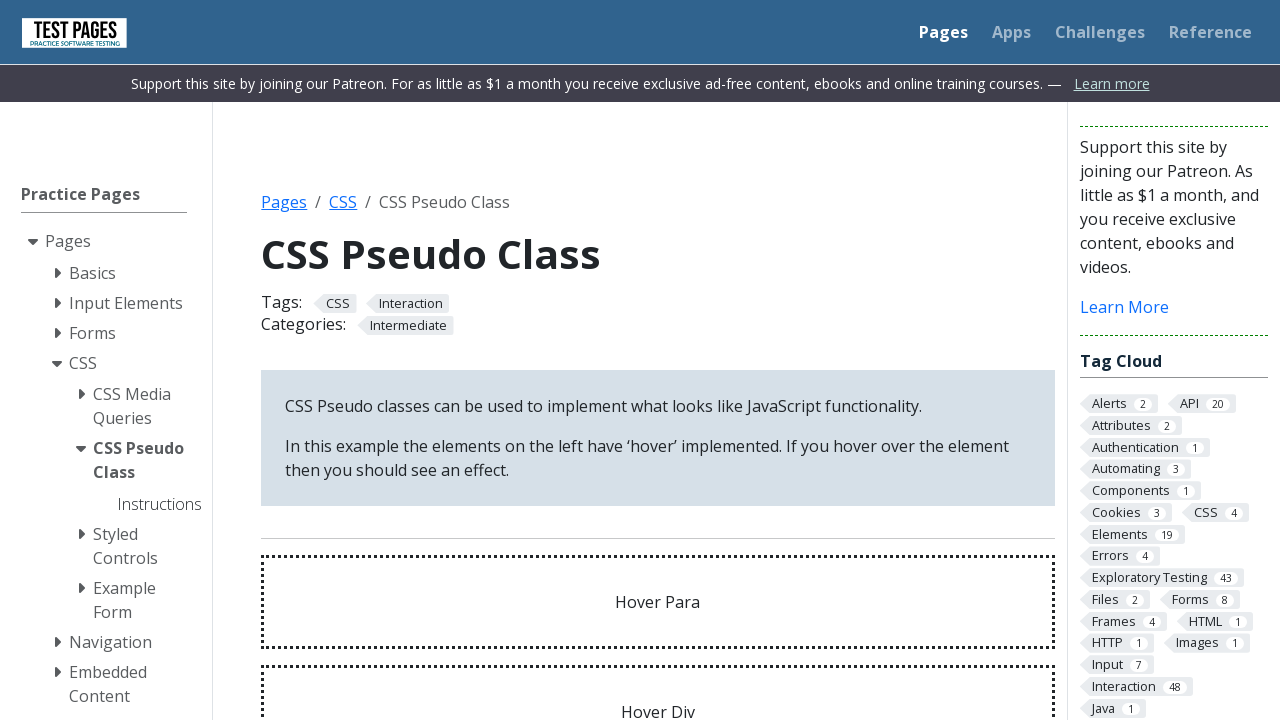

Hovered over the first paragraph element to trigger CSS hover effect at (658, 602) on #hoverpara
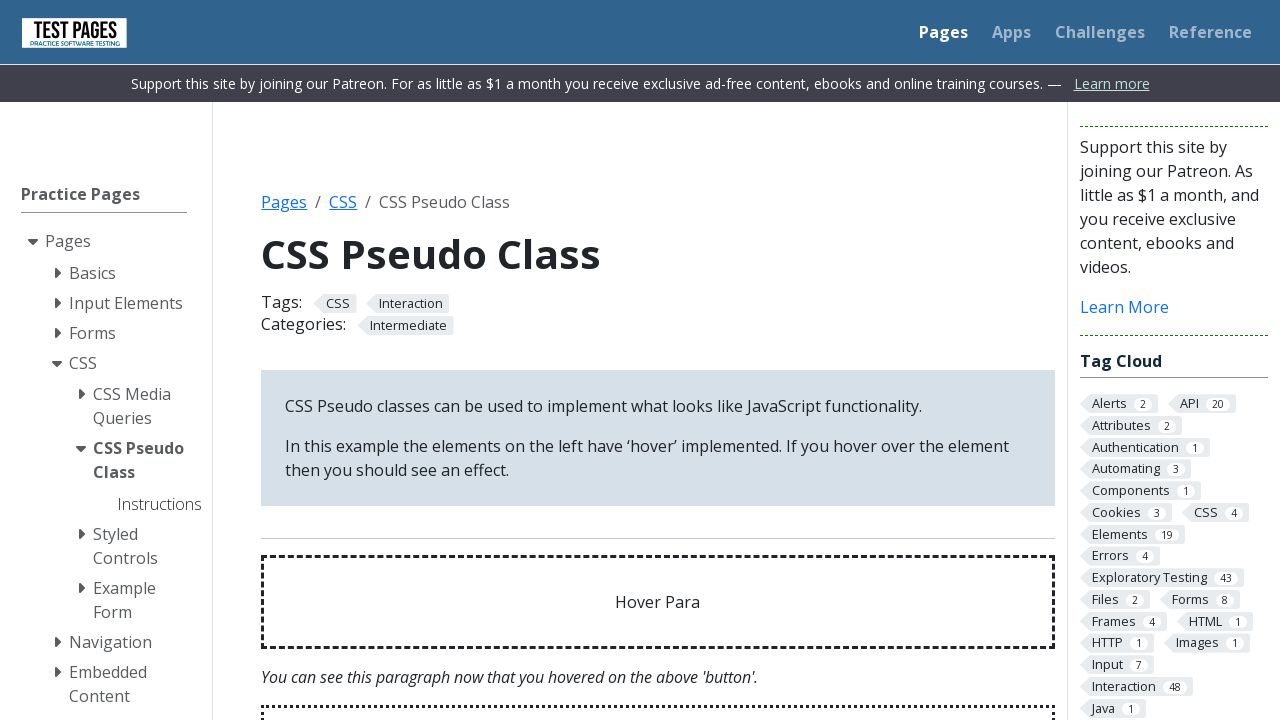

Moved mouse away from the element to html element at (640, 360) on html
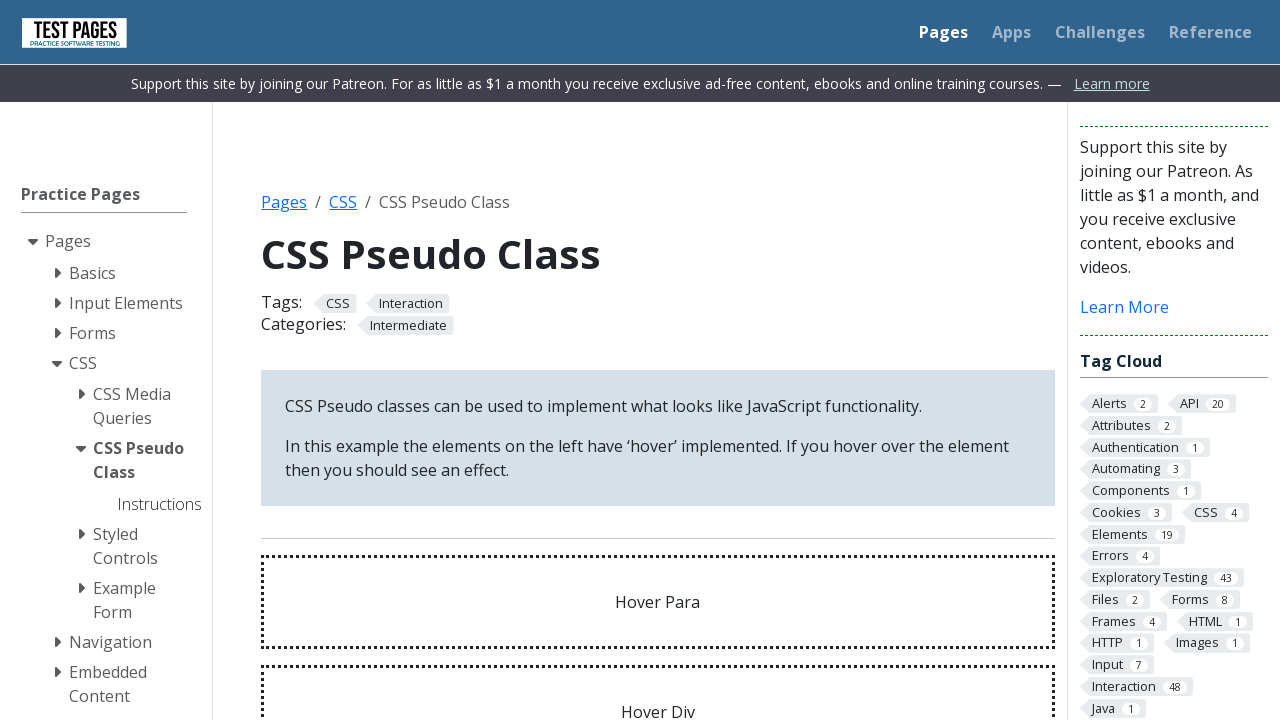

Retrieved text content from first hover paragraph element
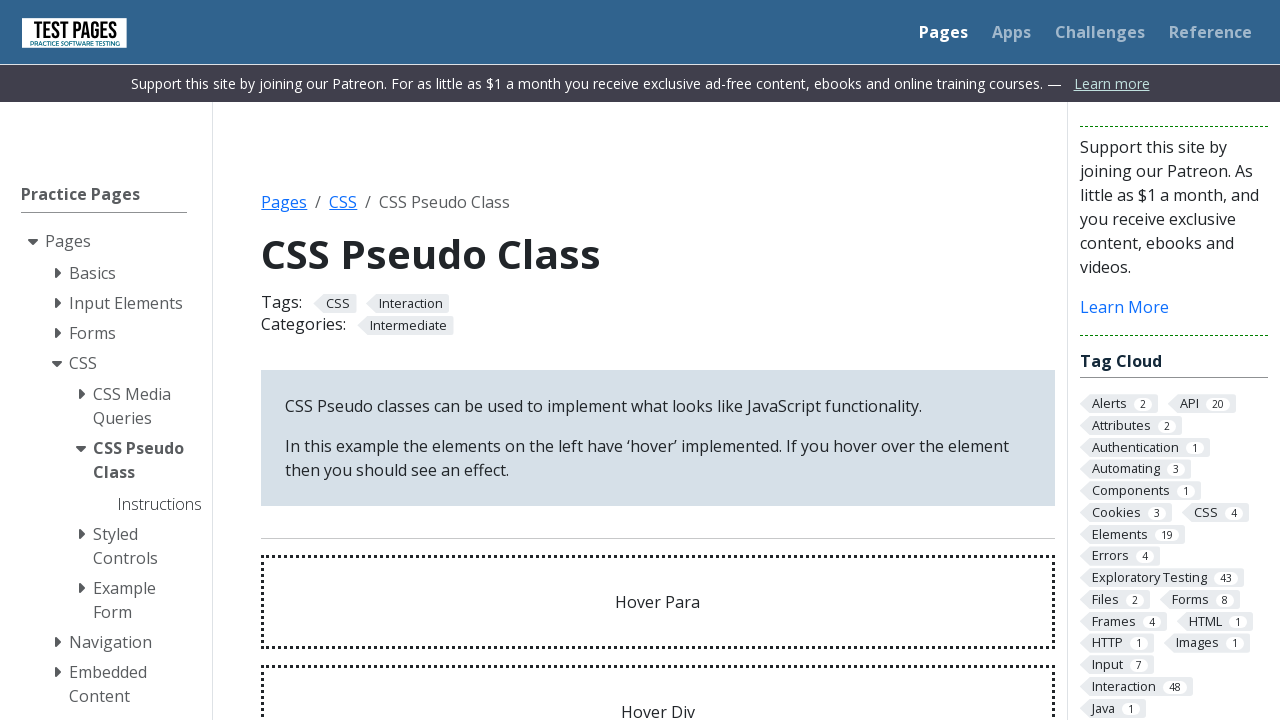

Waited for hover div paragraph element to be visible
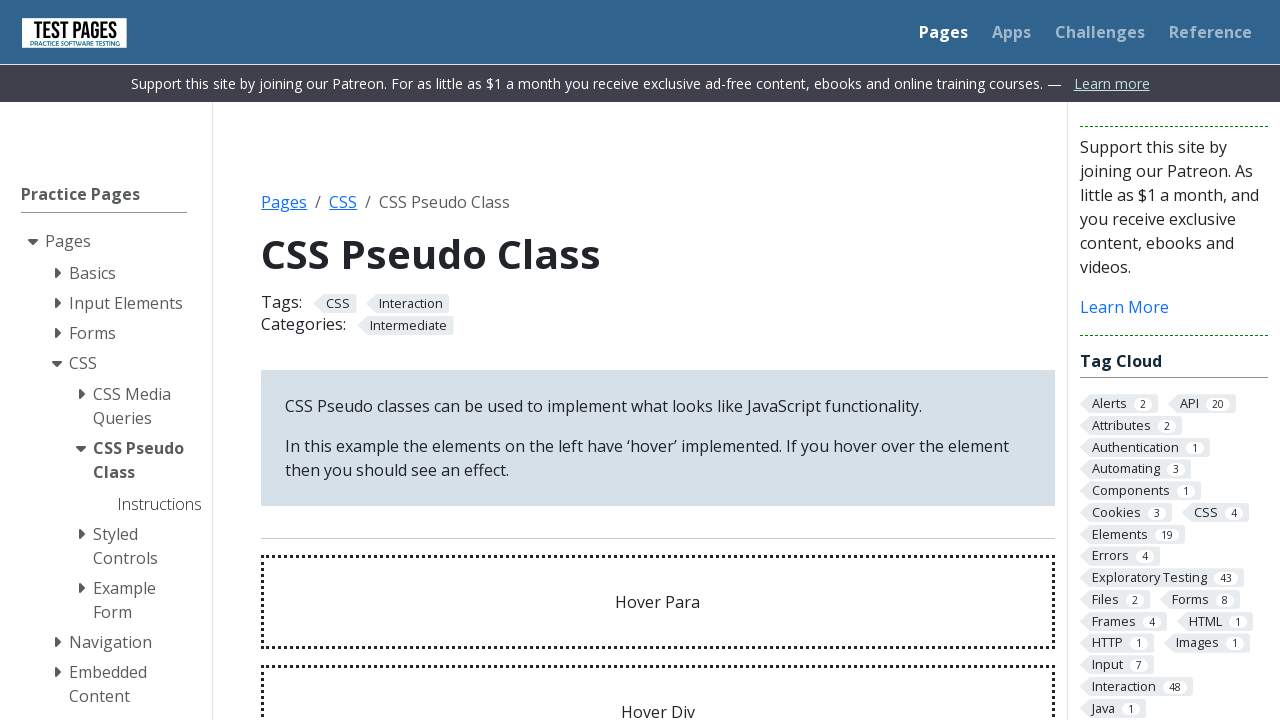

Hovered over first paragraph element again to trigger CSS hover effect at (658, 602) on #hoverpara
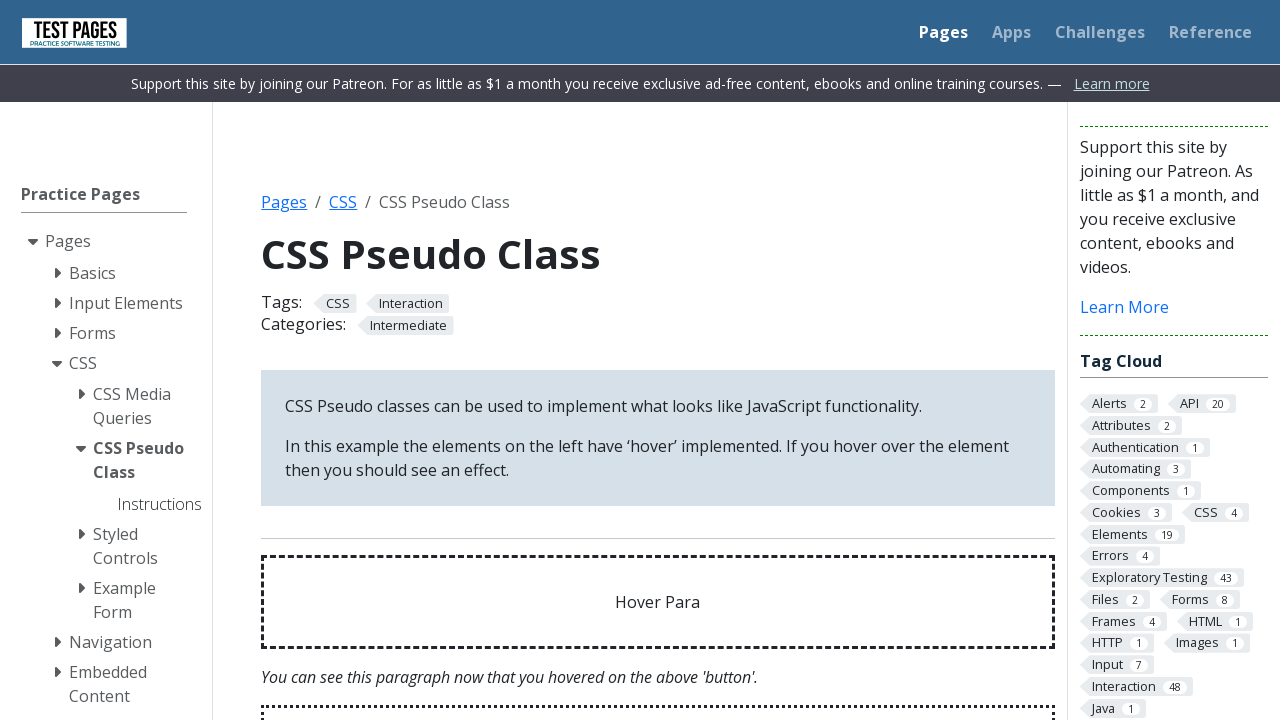

Moved mouse away from element to html element at (640, 360) on html
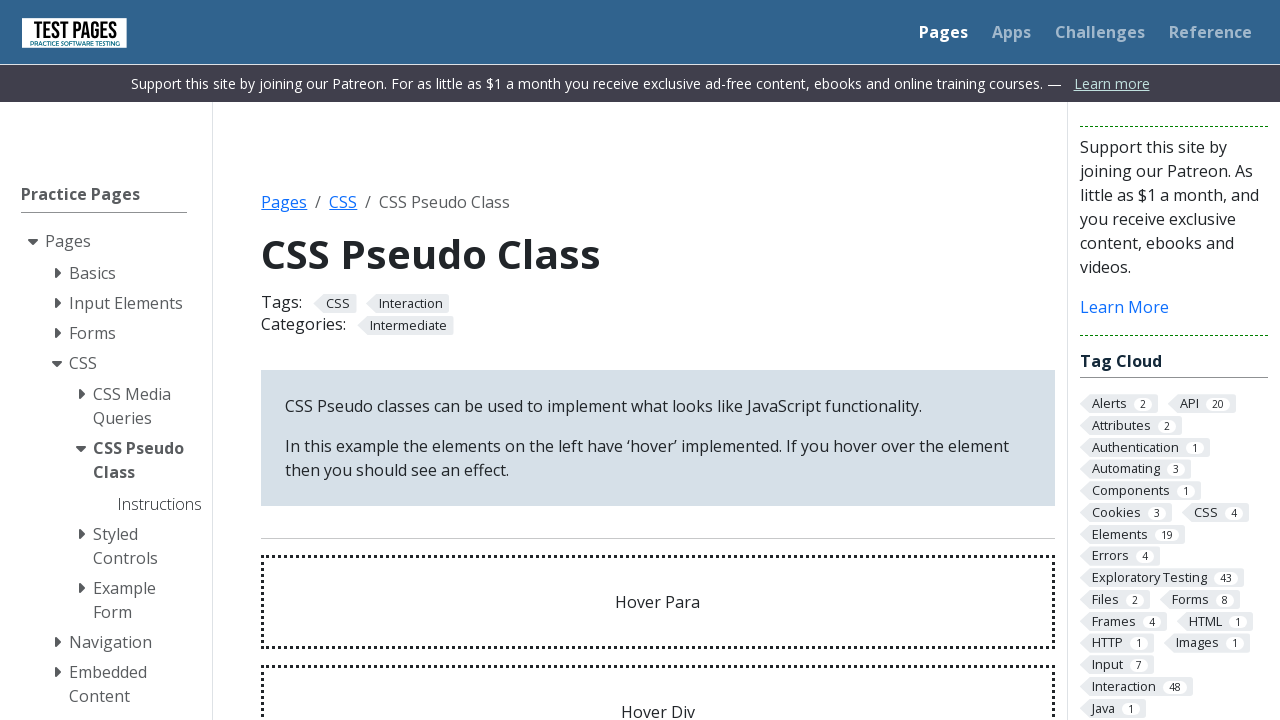

Retrieved text content from hover div paragraph element
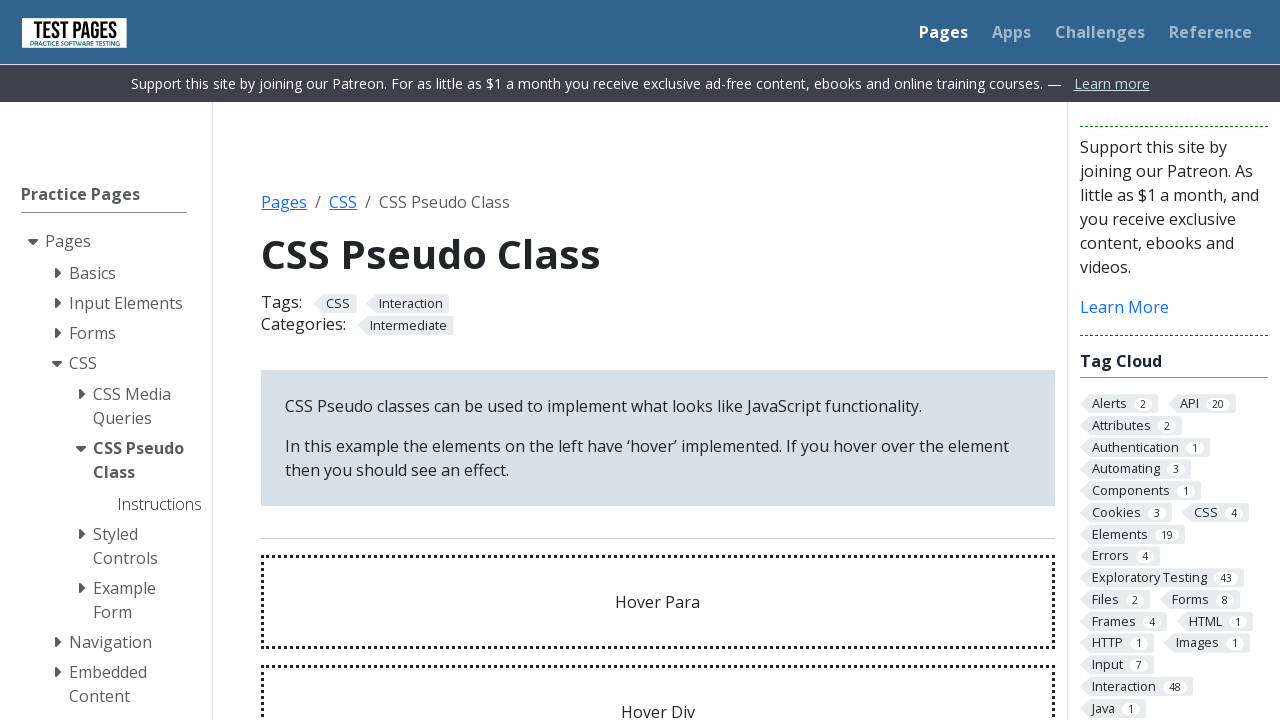

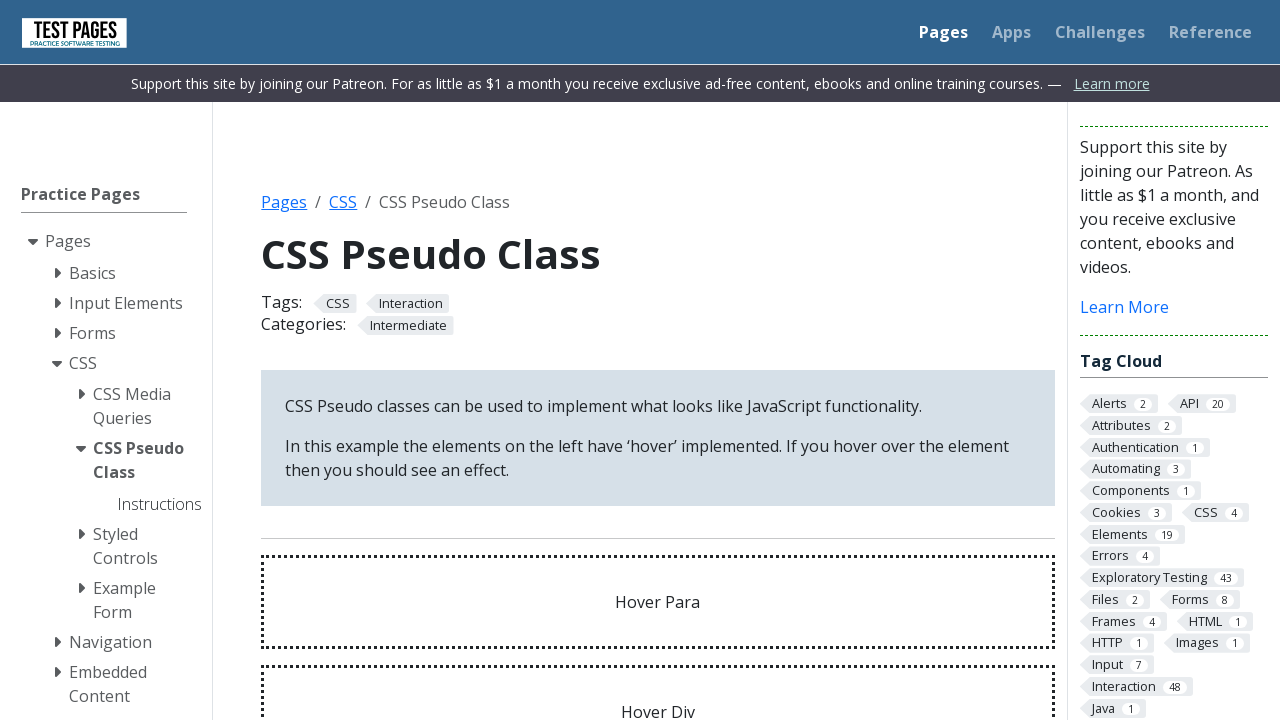